Tests alert handling on SweetAlert website by triggering both JavaScript alerts and custom SweetAlert modals, verifying their text content

Starting URL: https://sweetalert.js.org/

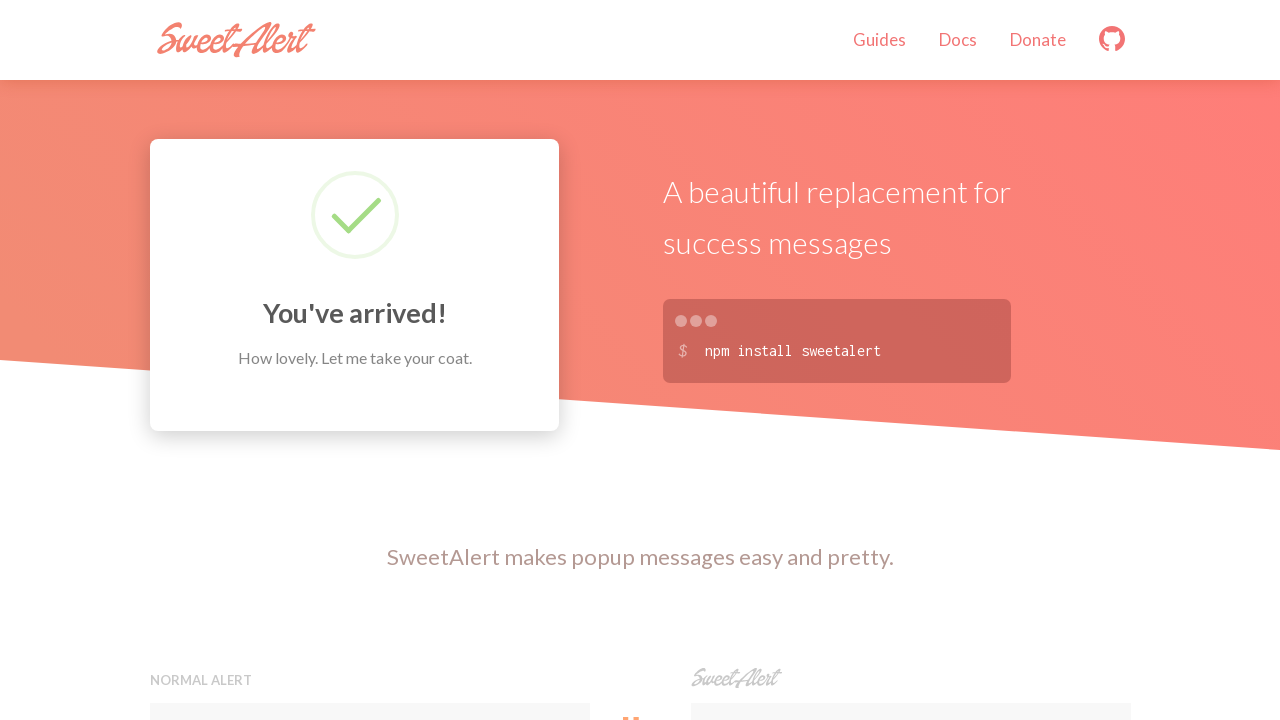

Clicked JavaScript alert preview button at (370, 360) on xpath=//button[contains(@onclick,'alert')]
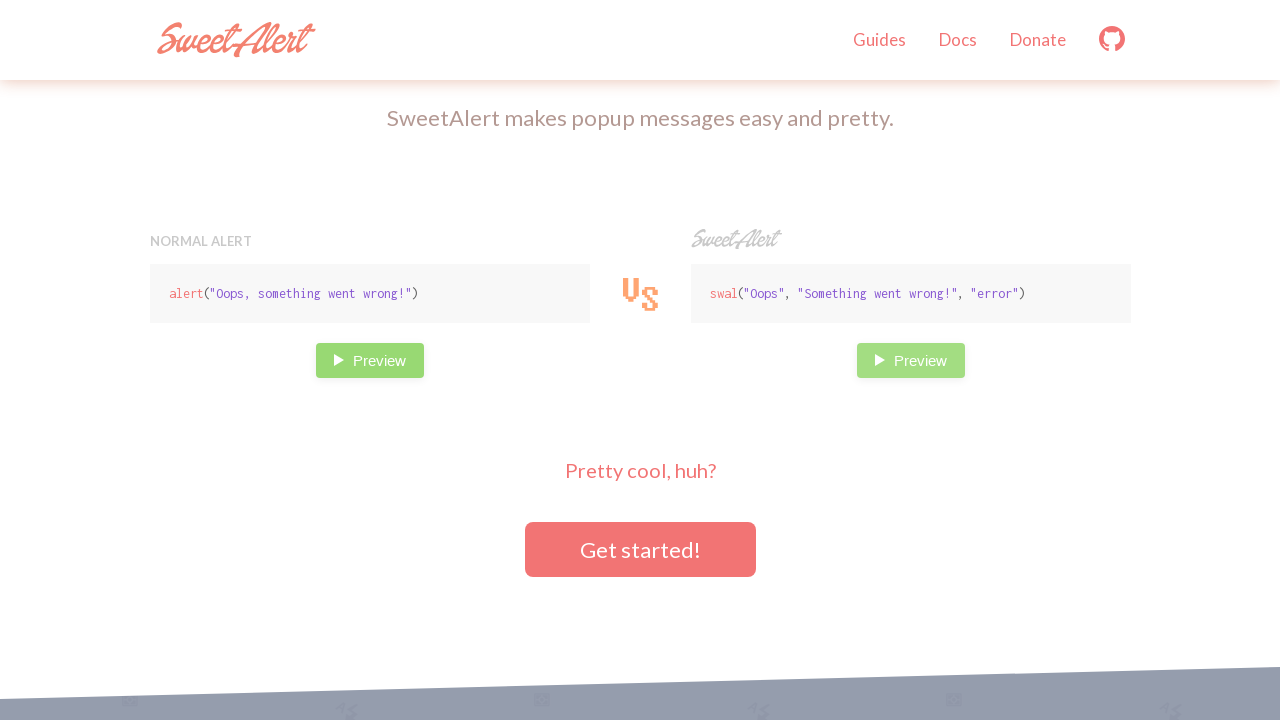

Set up dialog handler to accept alerts
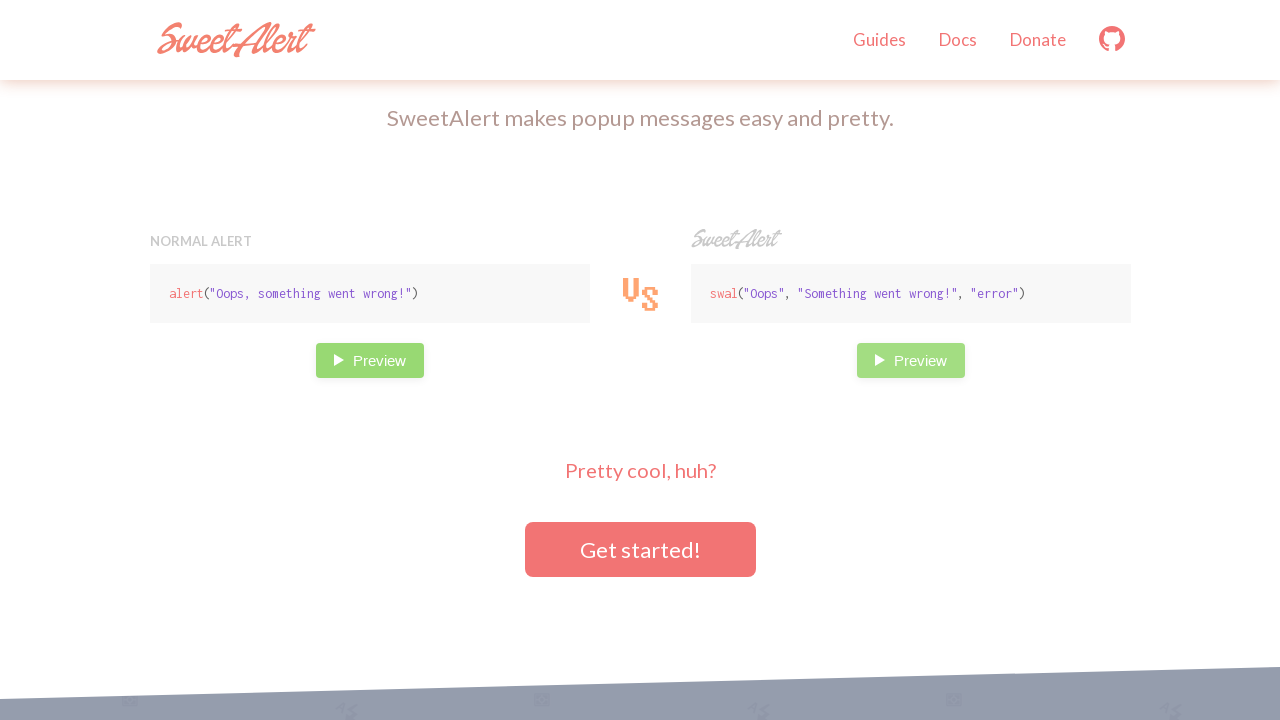

Clicked SweetAlert demo button at (910, 360) on xpath=//h5[contains(text(),'SweetAlert')]//..//button
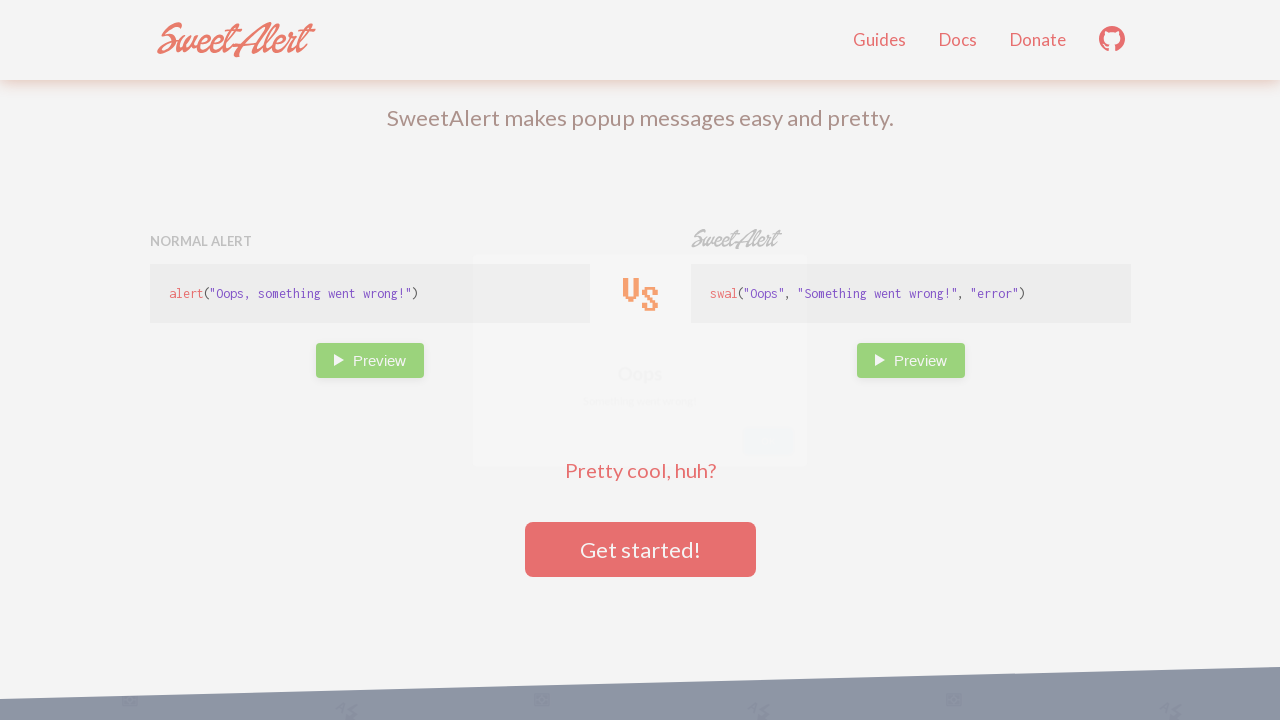

SweetAlert modal appeared with error message
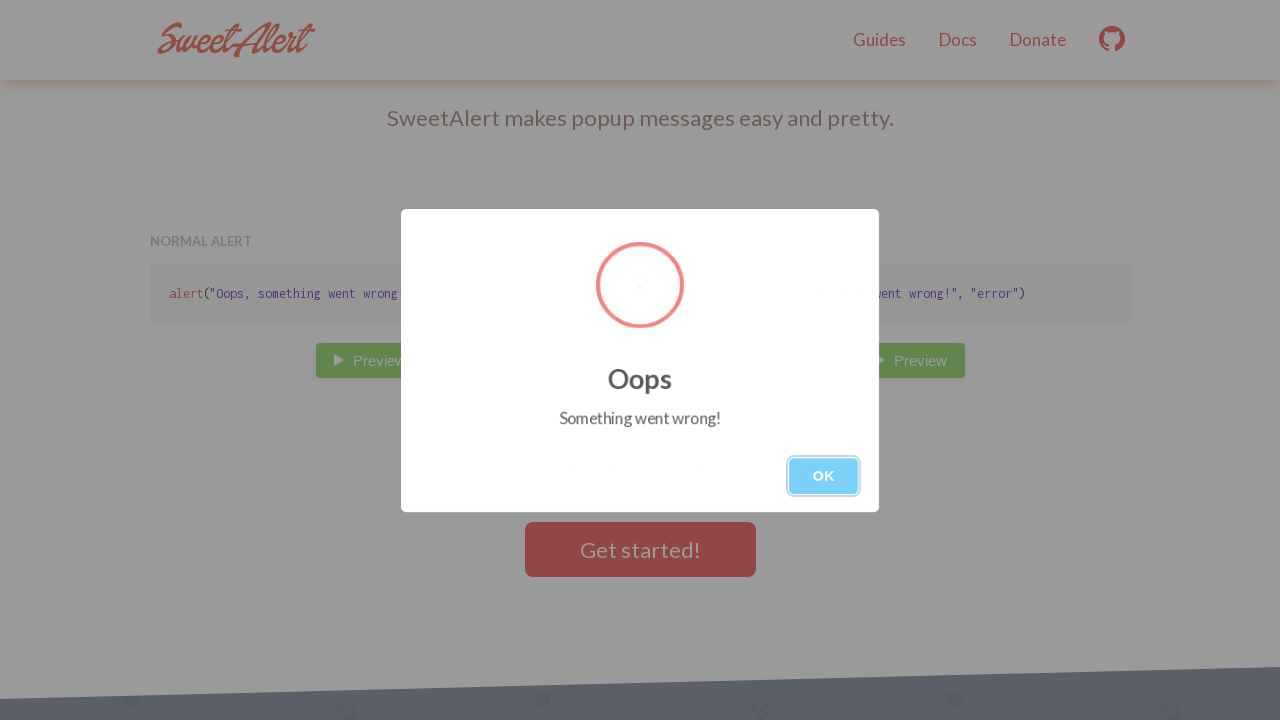

Verified 'Something went wrong!' text is present in SweetAlert modal
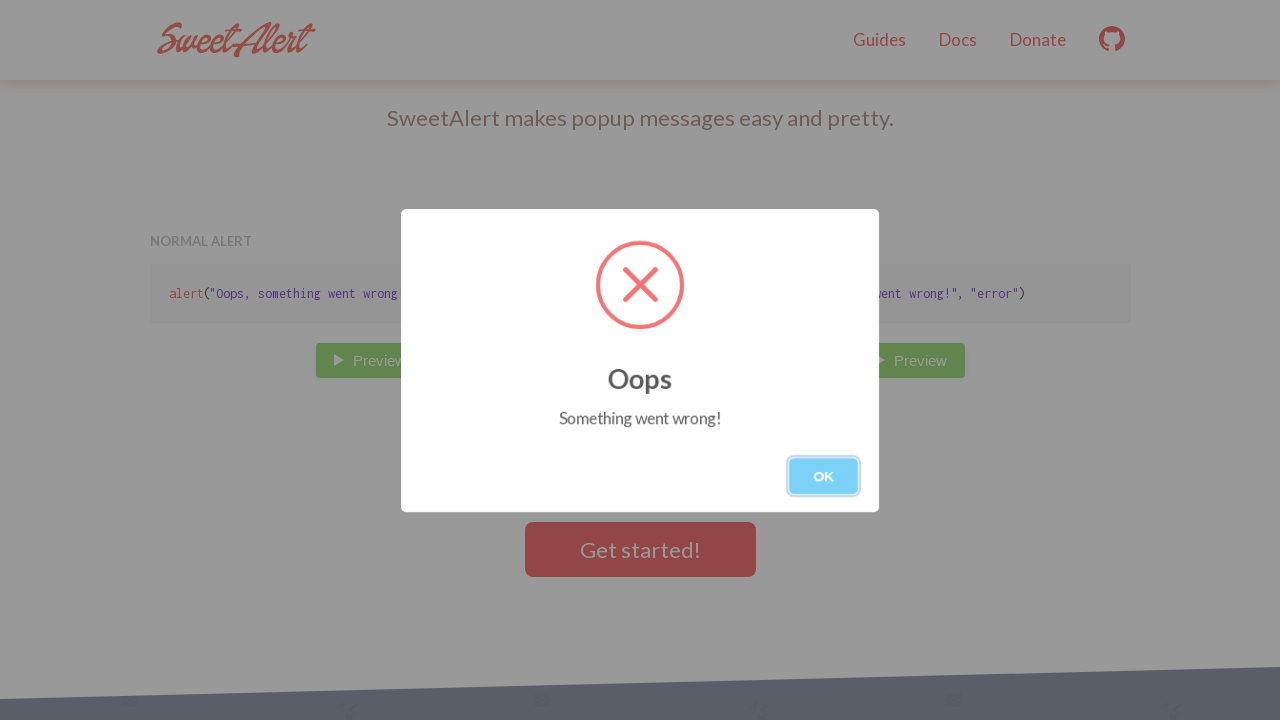

Clicked OK button to close SweetAlert modal at (824, 476) on xpath=//button[.='OK']
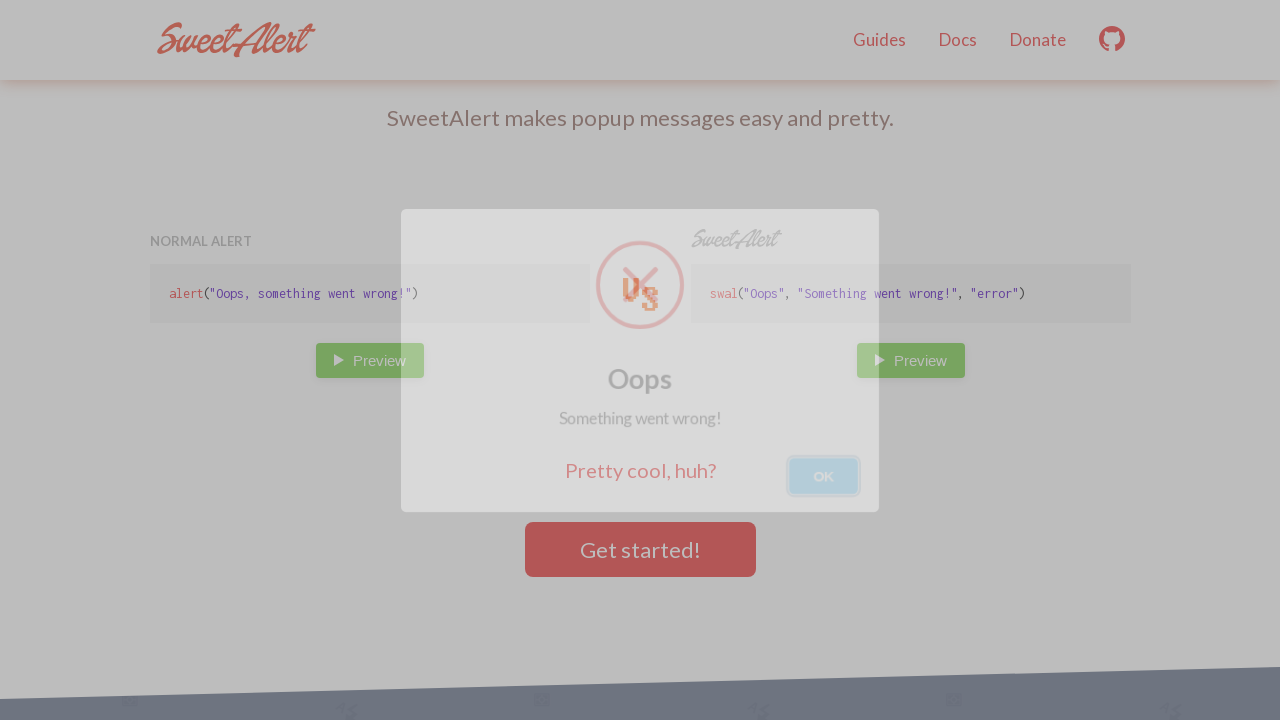

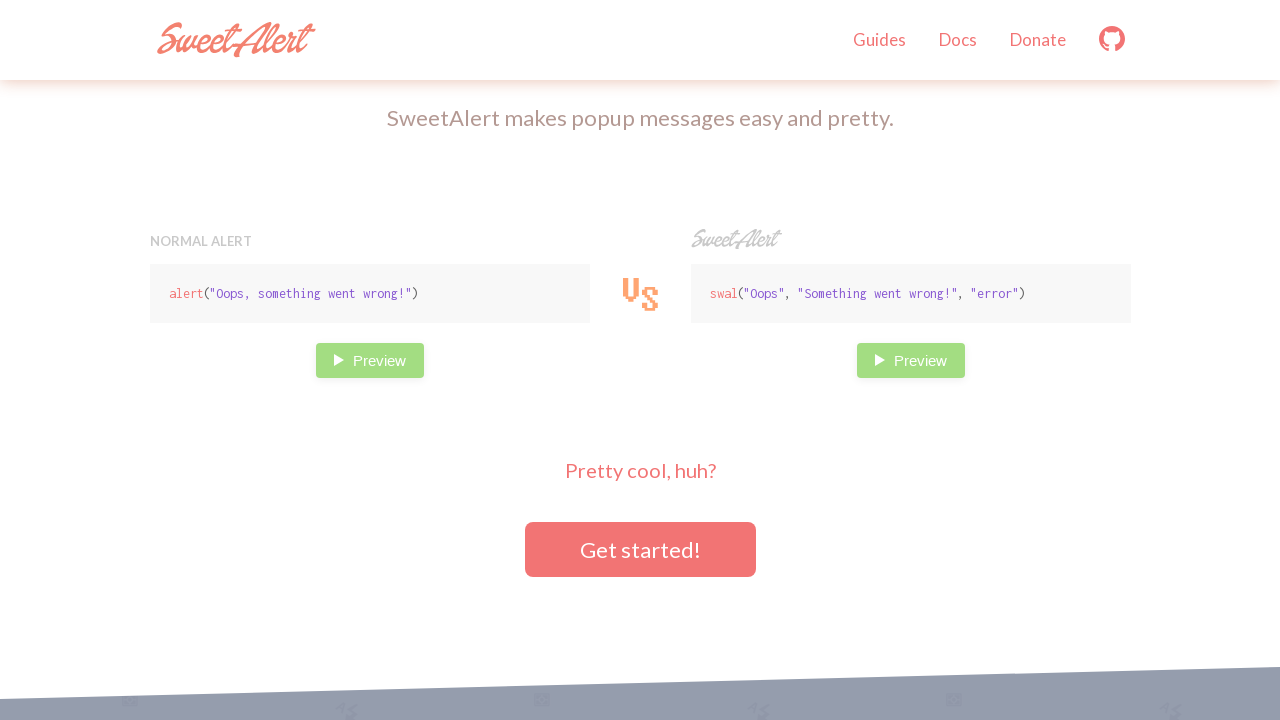